Tests visibility check and clicking elements using GetByAltText and GetByText locators on a hotel booking site

Starting URL: https://adactinhotelapp.com/

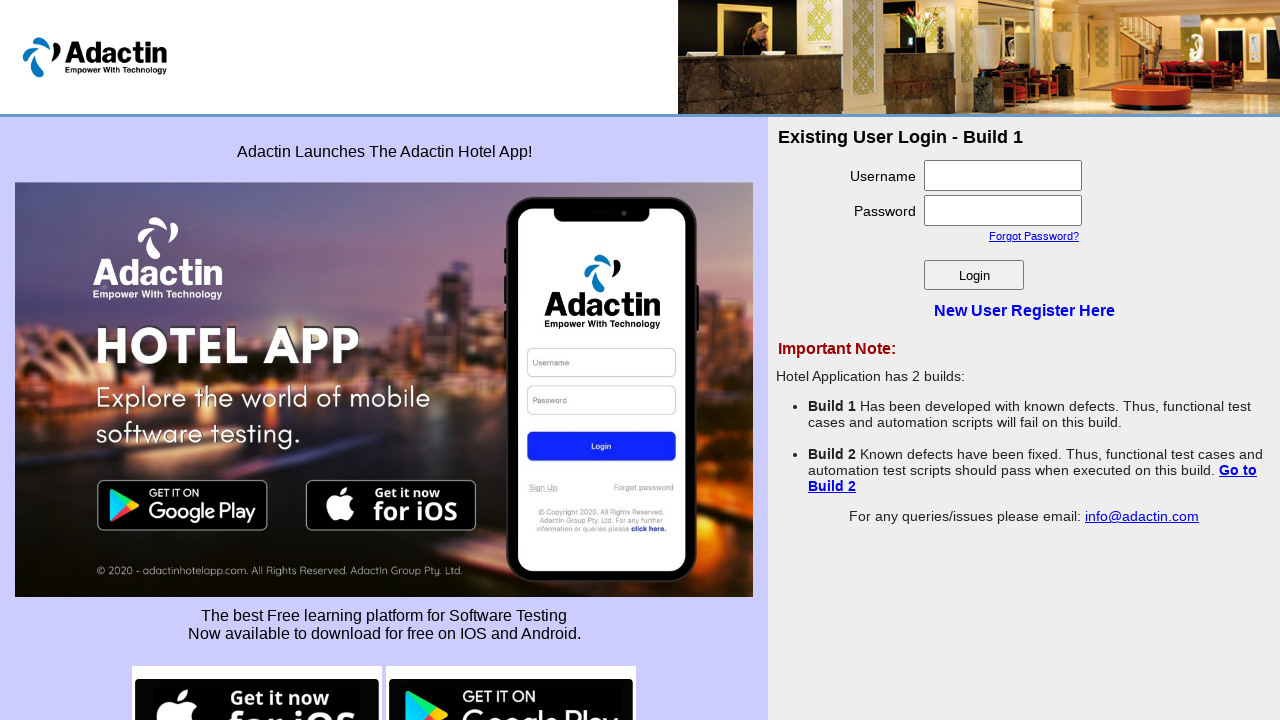

Checked visibility of Hotel Image 3
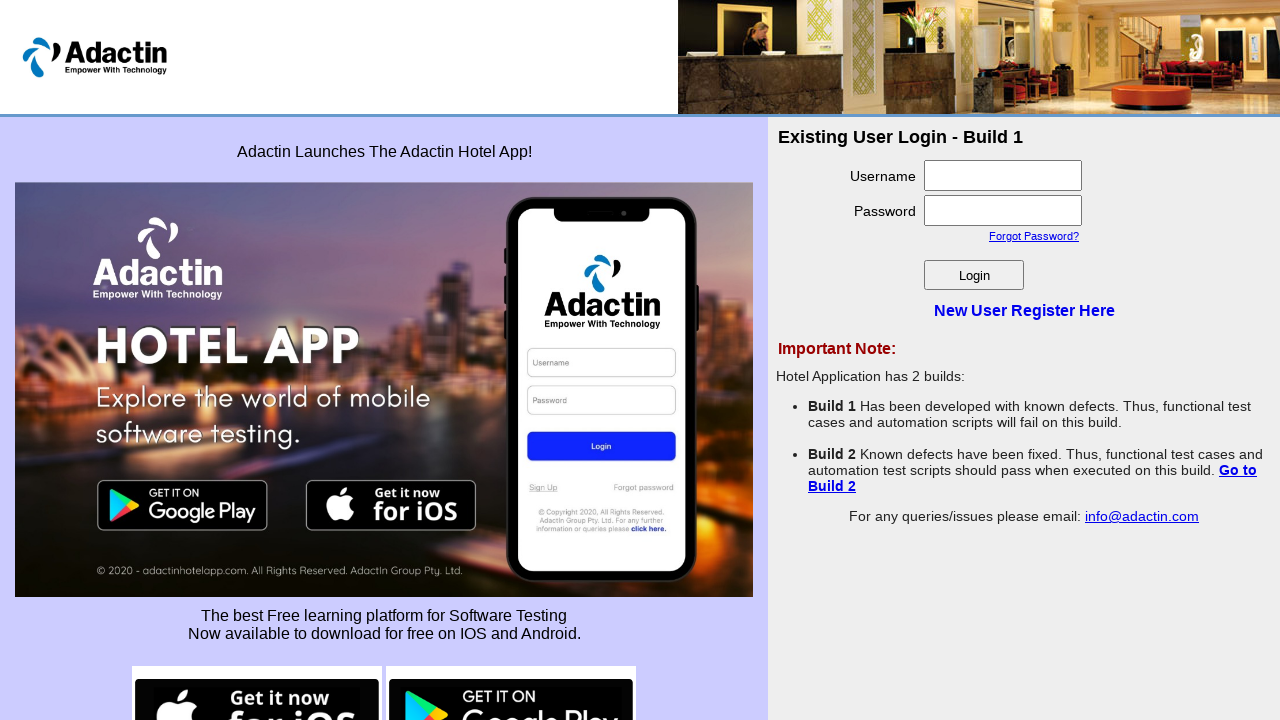

Clicked on 'New User Register Here' text at (1024, 310) on internal:text="New User Register Here"i
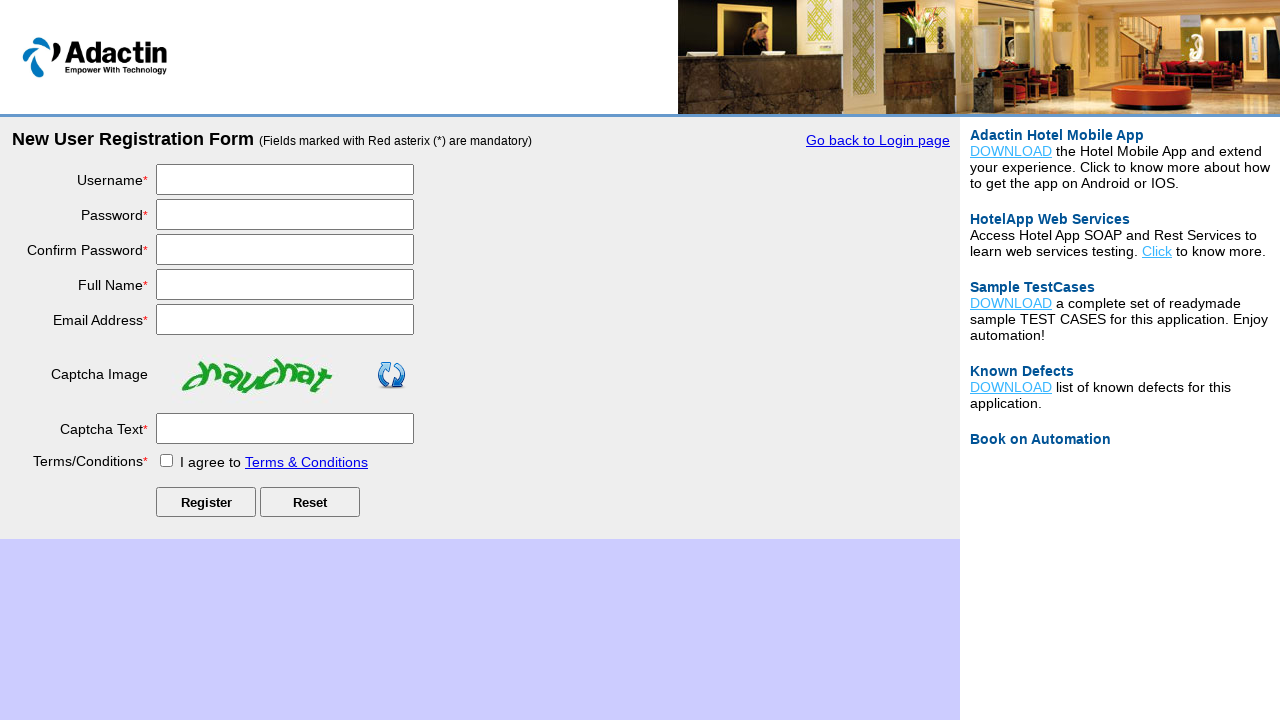

Clicked on Refresh Captcha image at (392, 374) on internal:attr=[alt="Refresh Captcha"i]
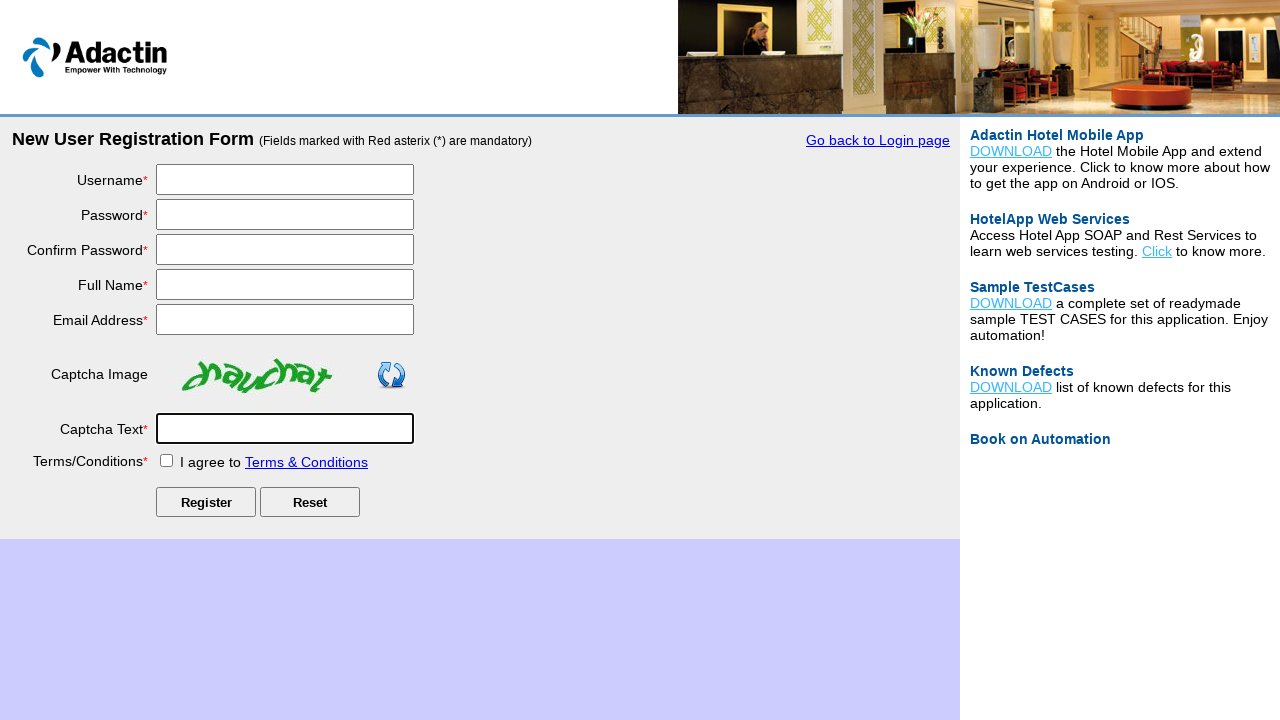

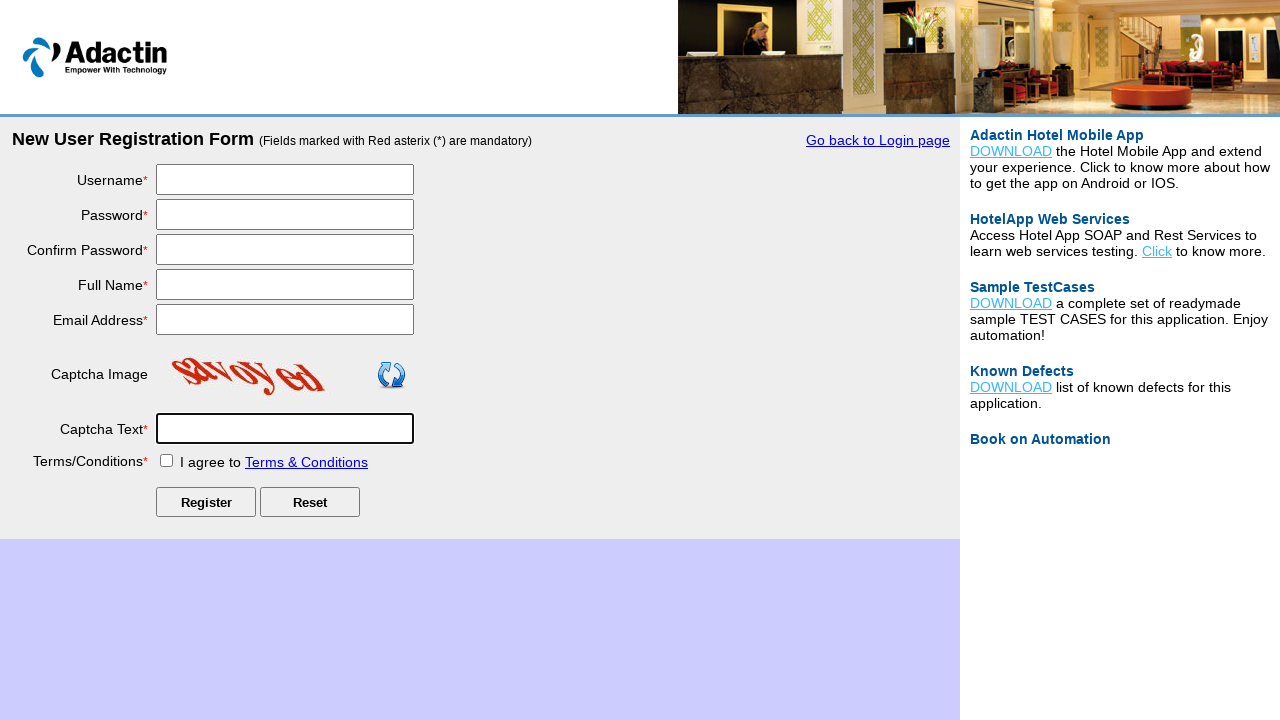